Tests alert handling functionality by entering a name, triggering an alert and accepting it, then triggering a confirm dialog and dismissing it

Starting URL: https://rahulshettyacademy.com/AutomationPractice/

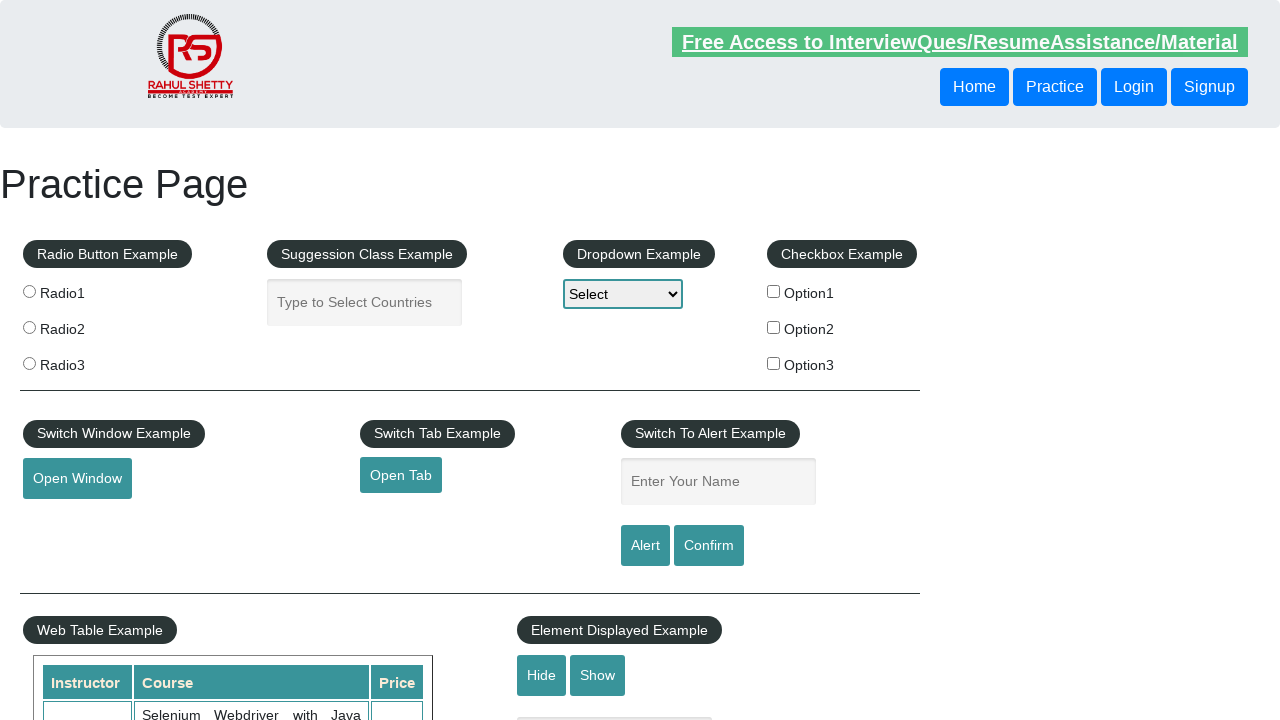

Entered name 'Tariq' in the text field on #name
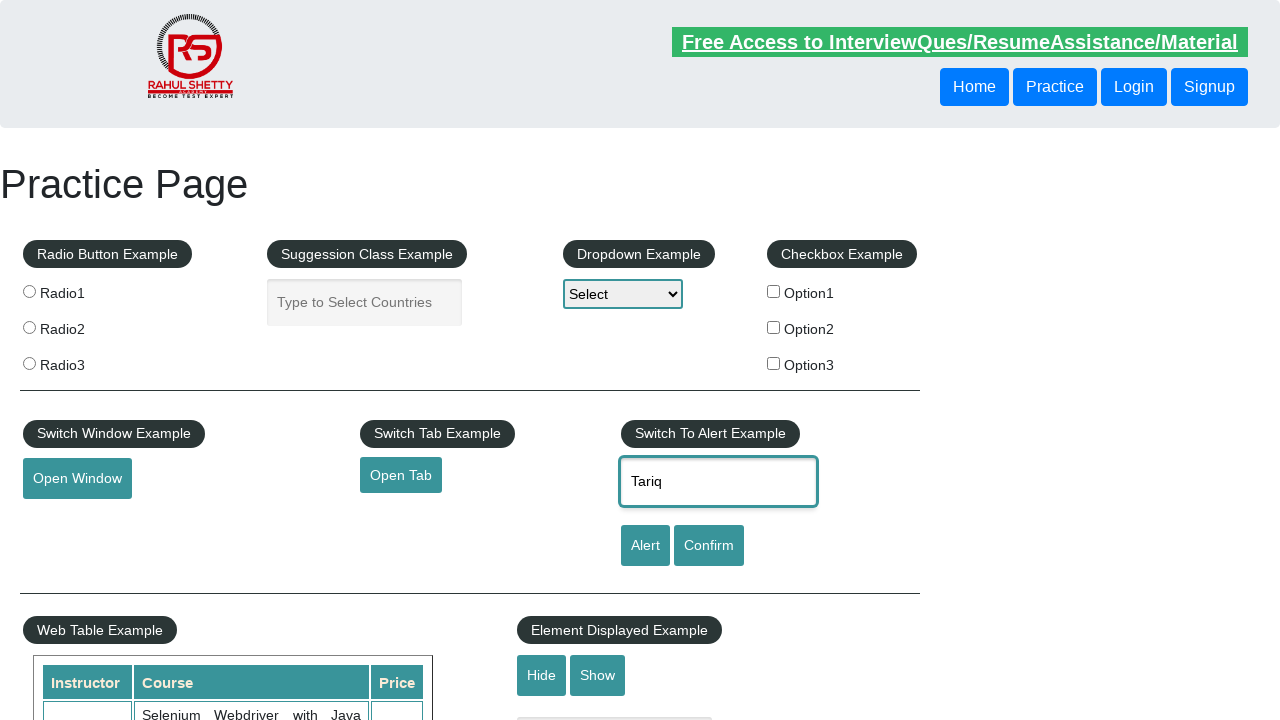

Clicked alert button to trigger alert dialog at (645, 546) on #alertbtn
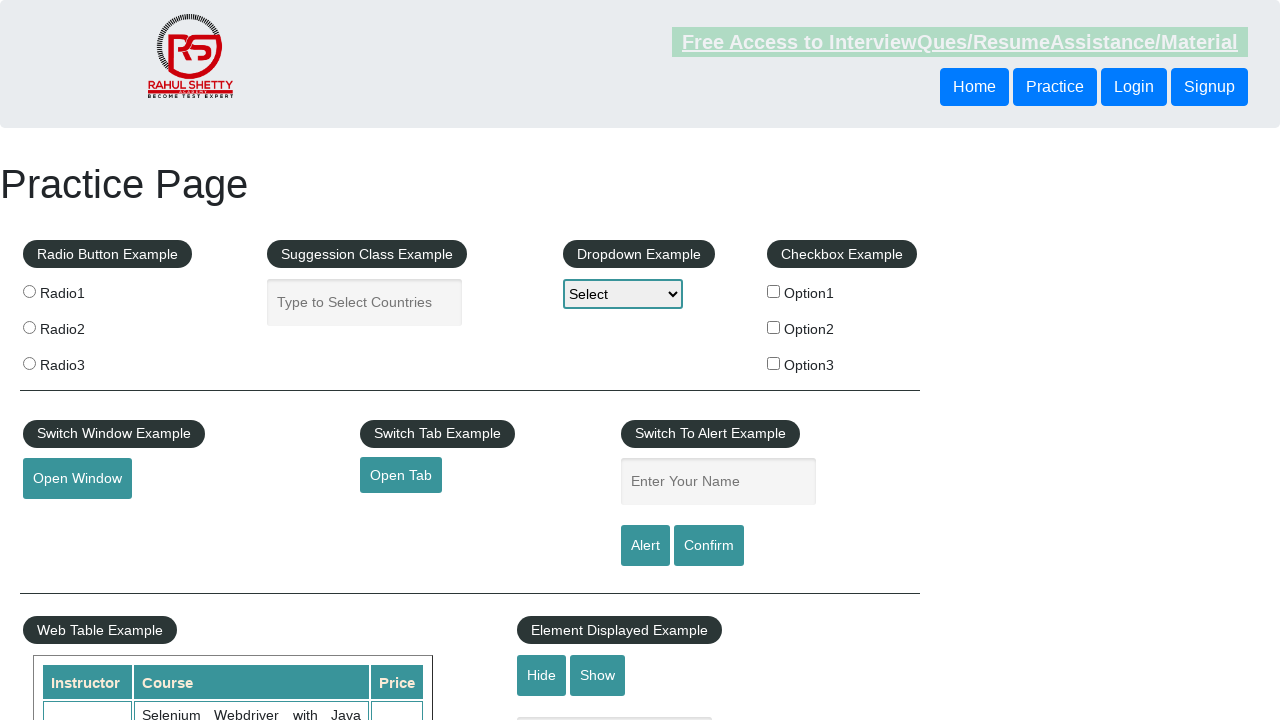

Set up handler to accept alert dialog
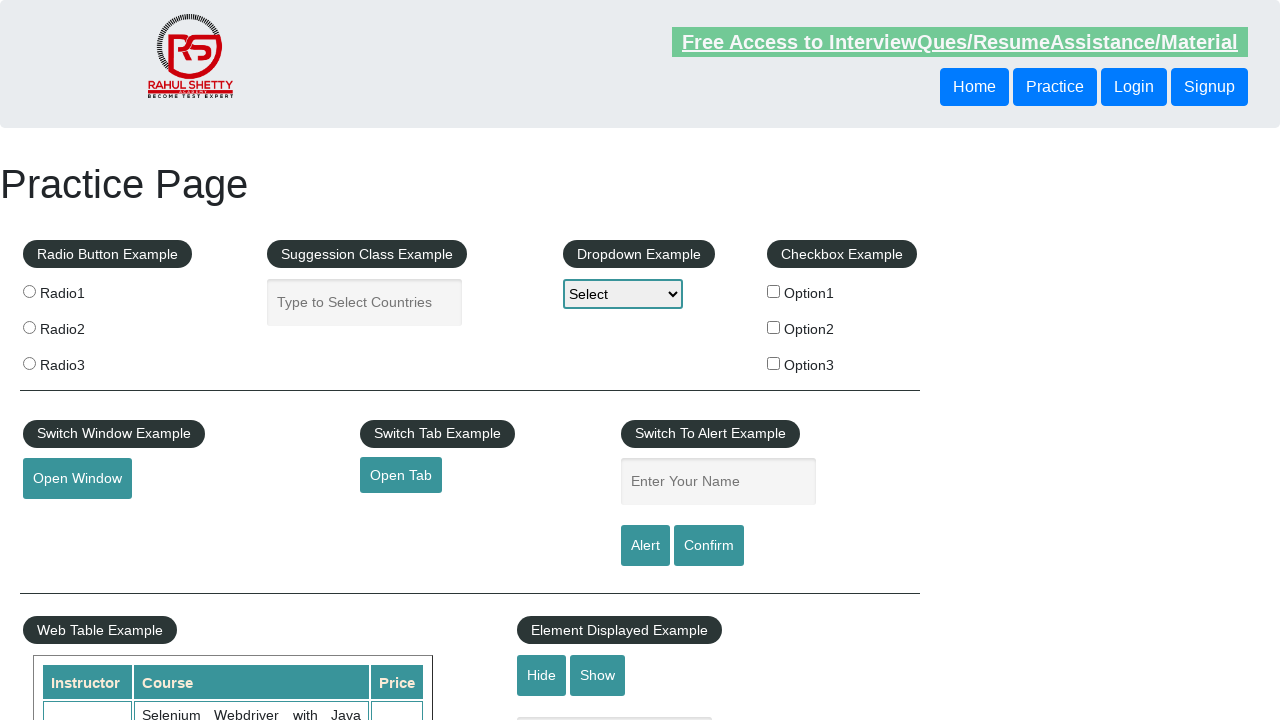

Executed evaluation to trigger pending dialogs
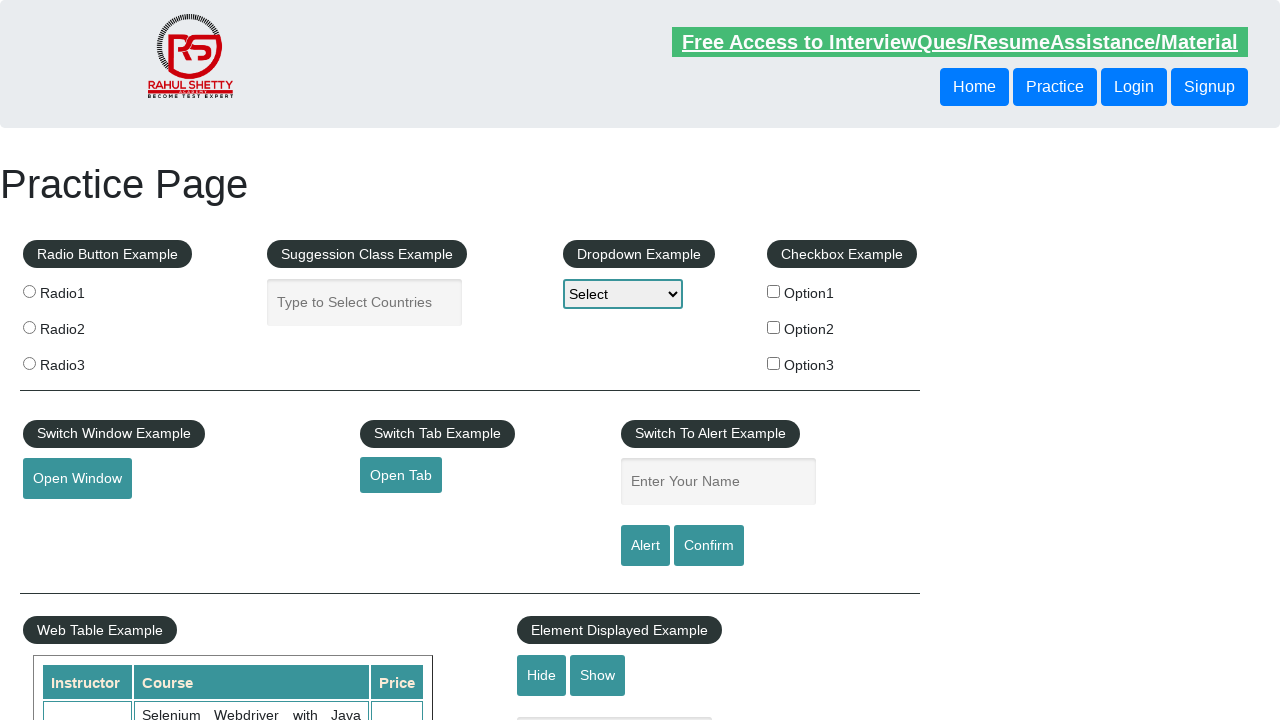

Clicked confirm button to trigger confirm dialog at (709, 546) on #confirmbtn
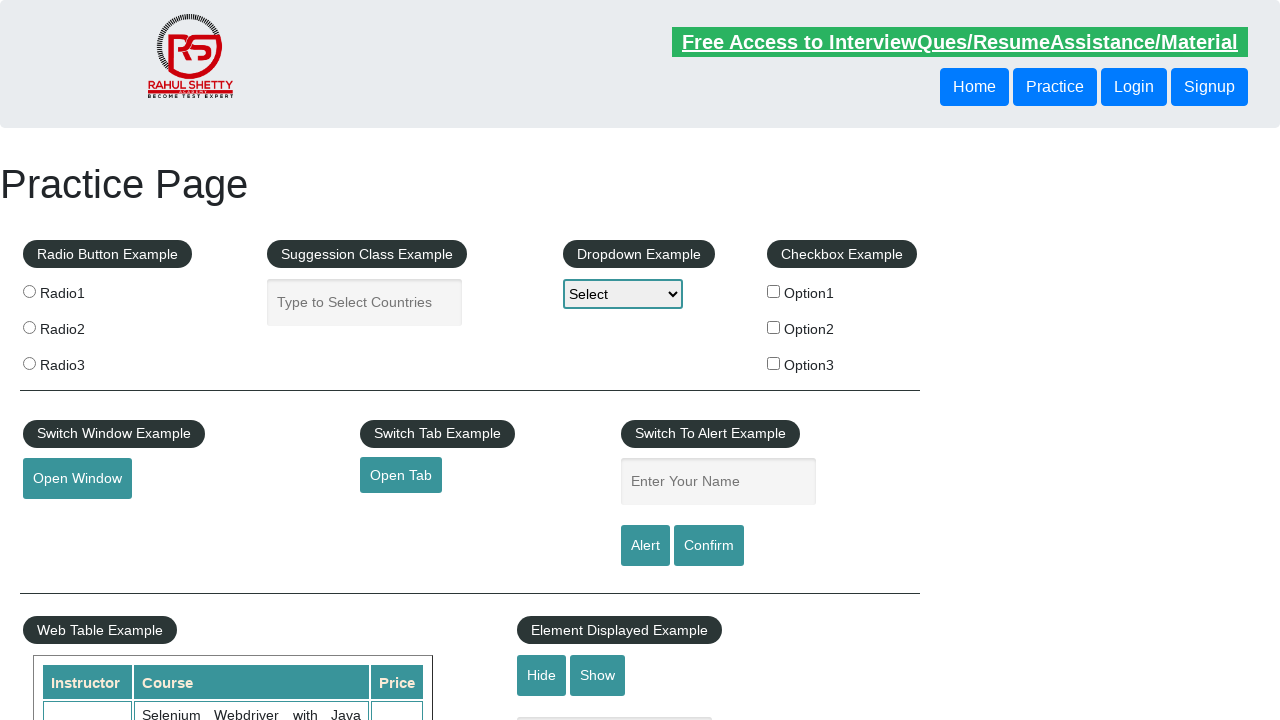

Set up handler to dismiss confirm dialog
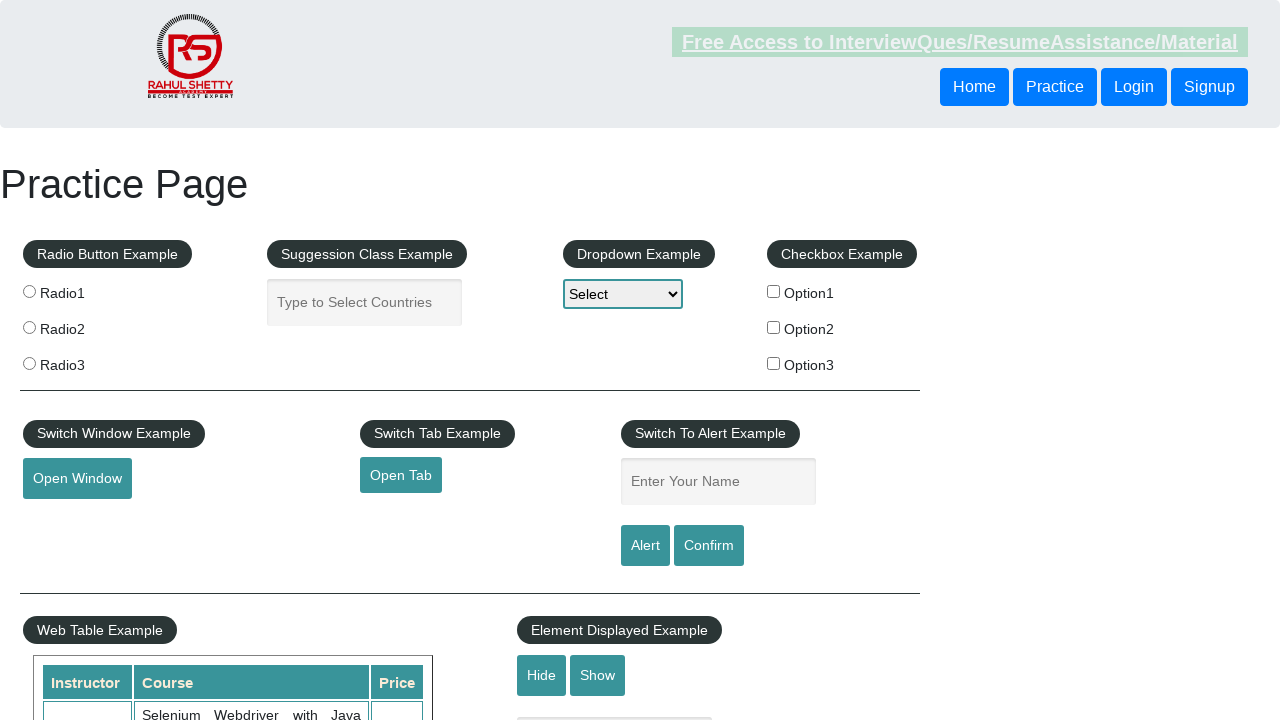

Executed evaluation to trigger pending dialogs and dismiss confirm
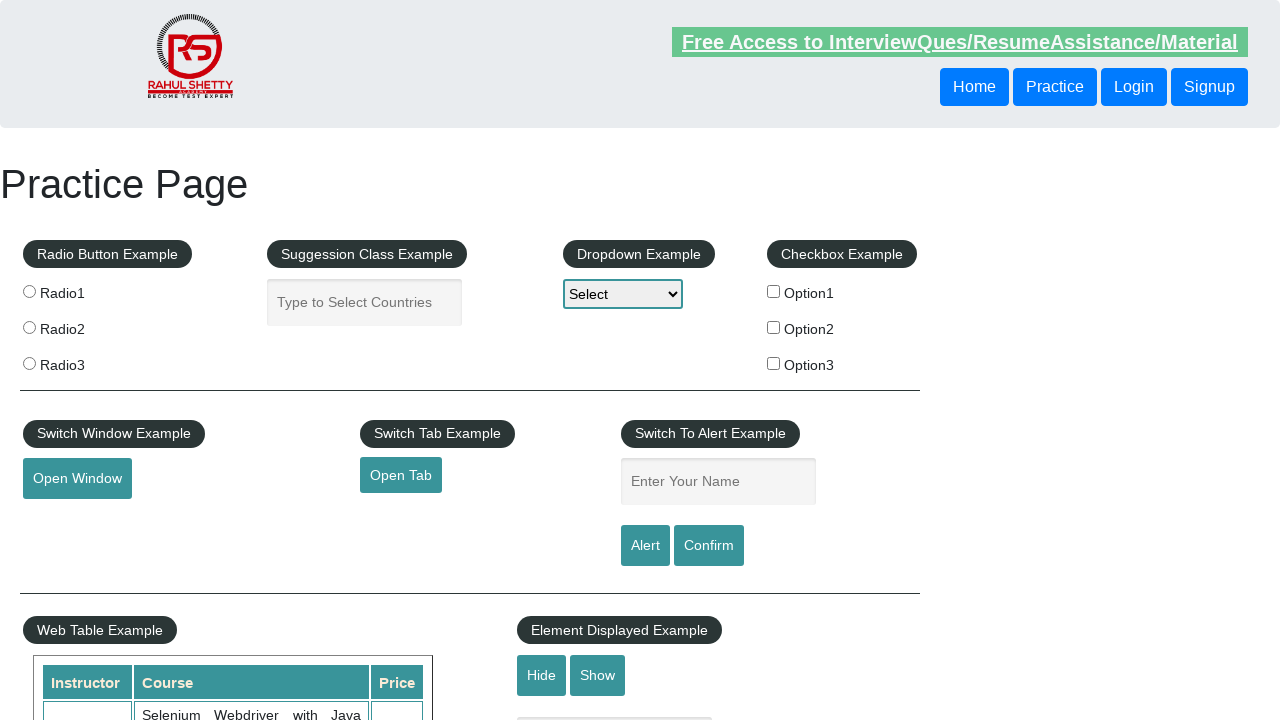

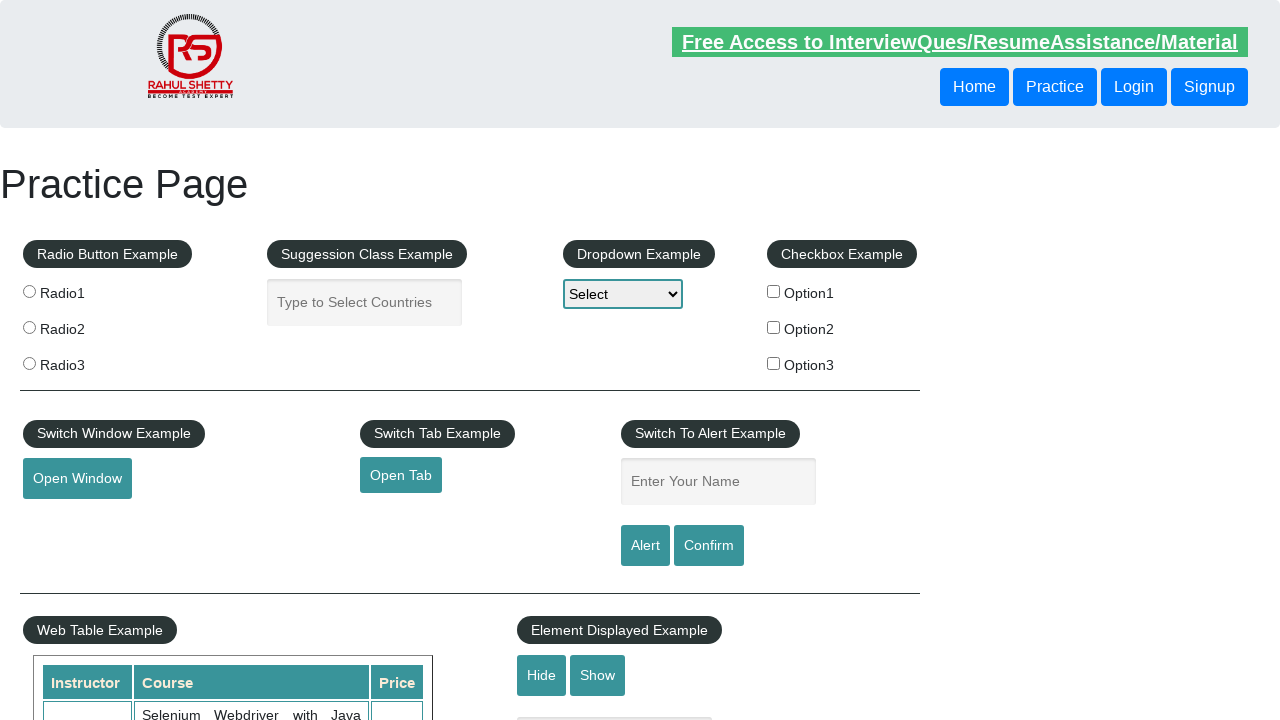